Tests finding an element by name attribute and retrieves its value and id attributes

Starting URL: https://kristinek.github.io/site/examples/locators

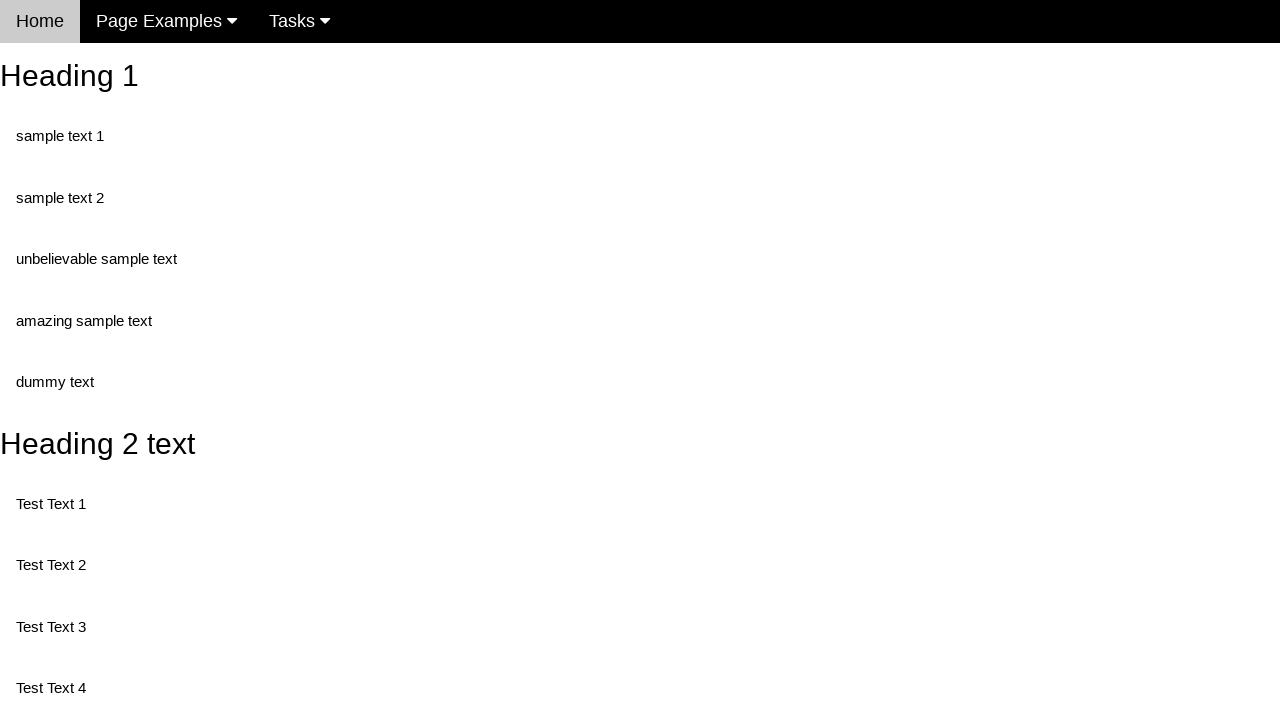

Navigated to locators example page
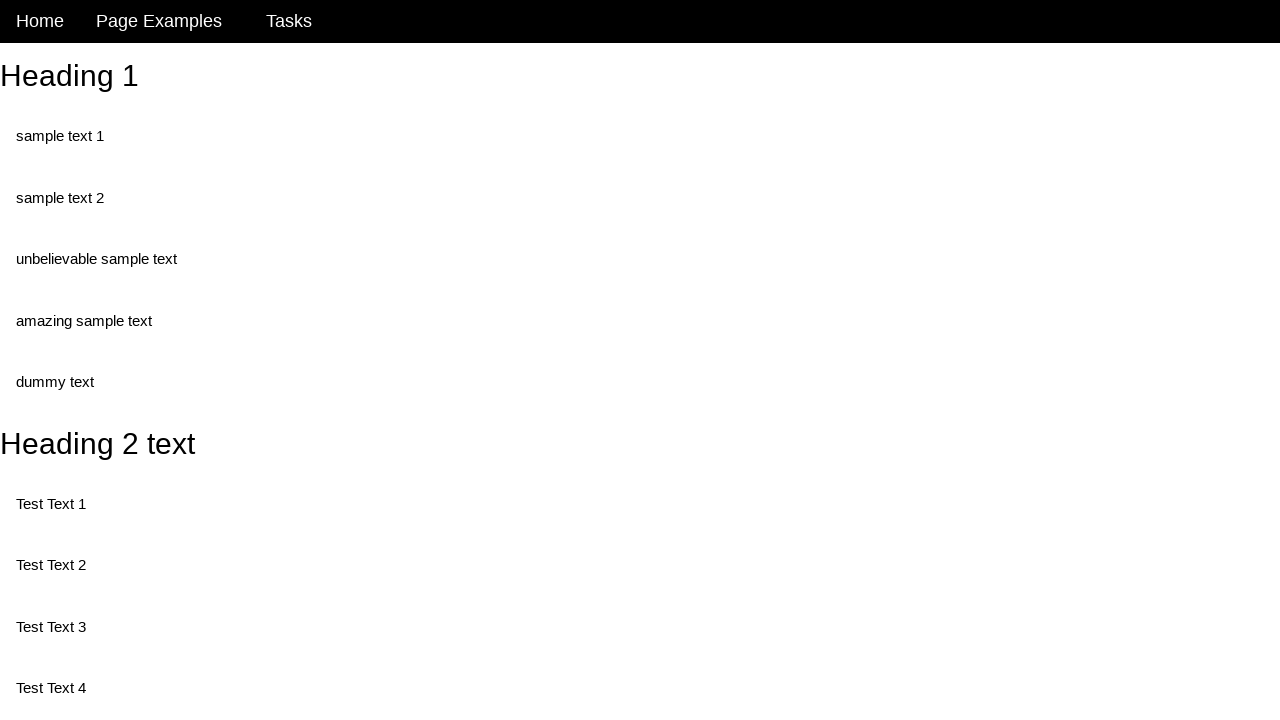

Located element with name 'randomButton2'
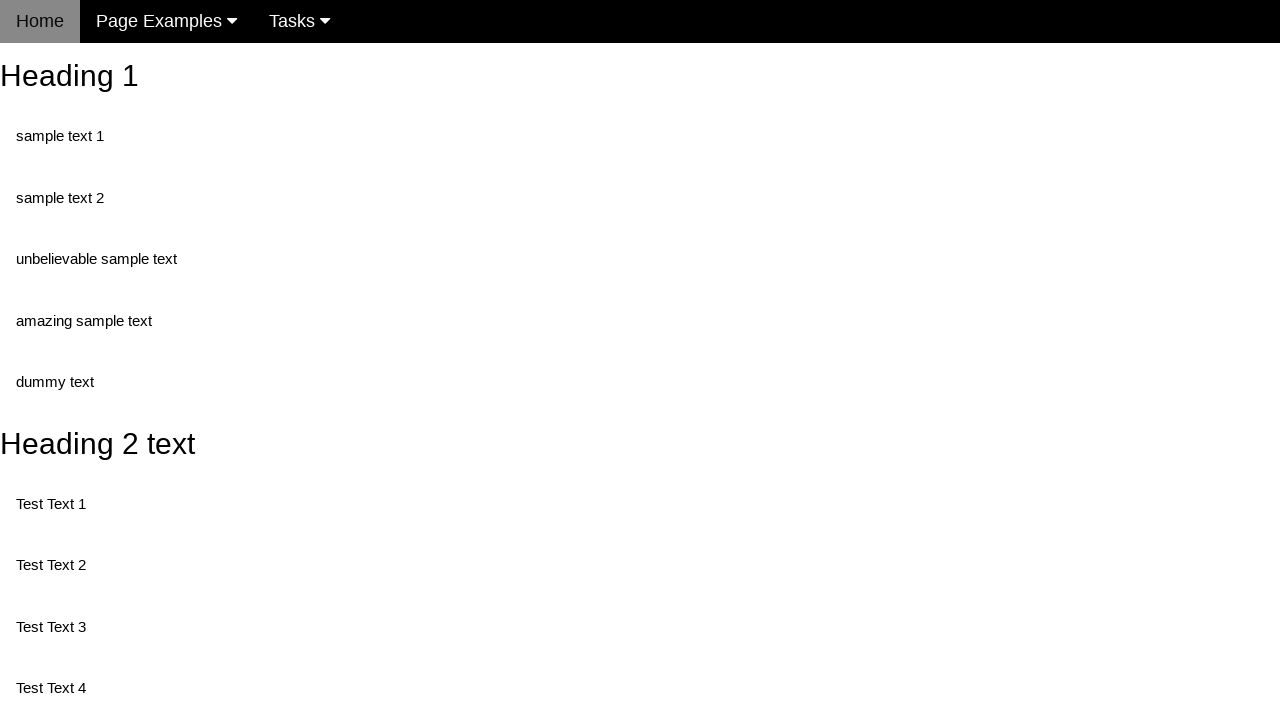

Element with name 'randomButton2' is now visible and ready
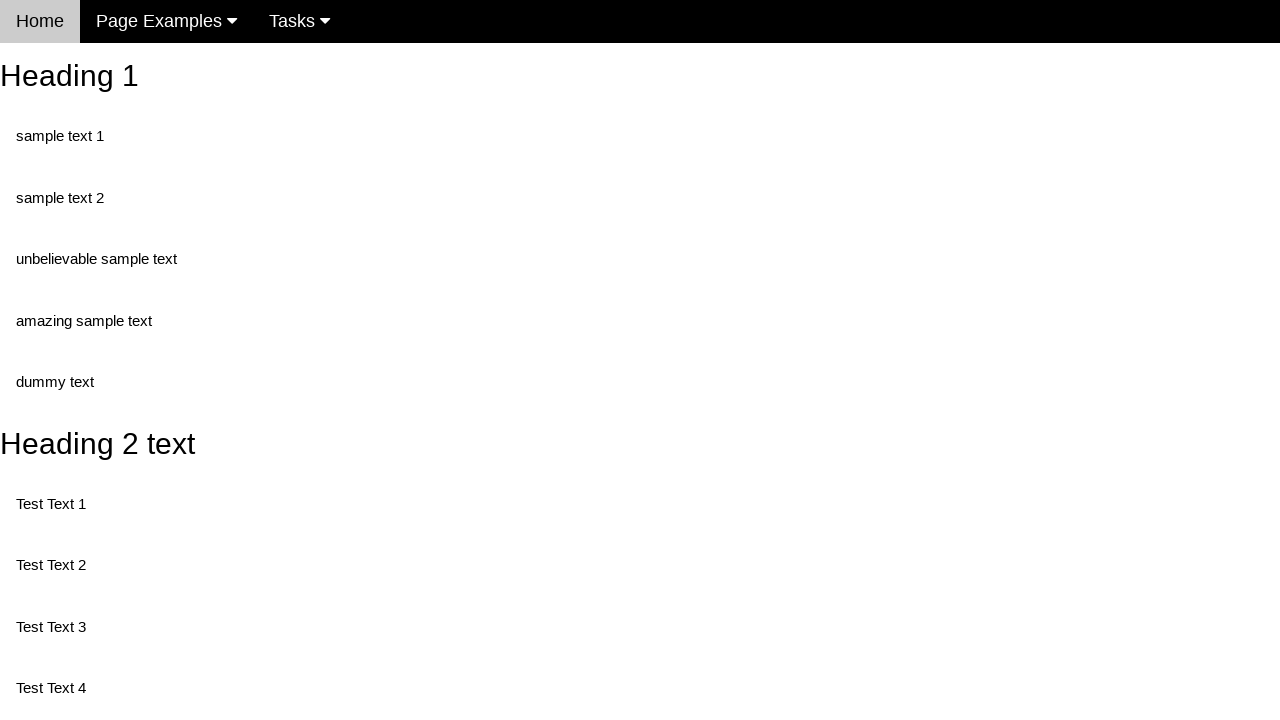

Retrieved value attribute: 'This is also a button'
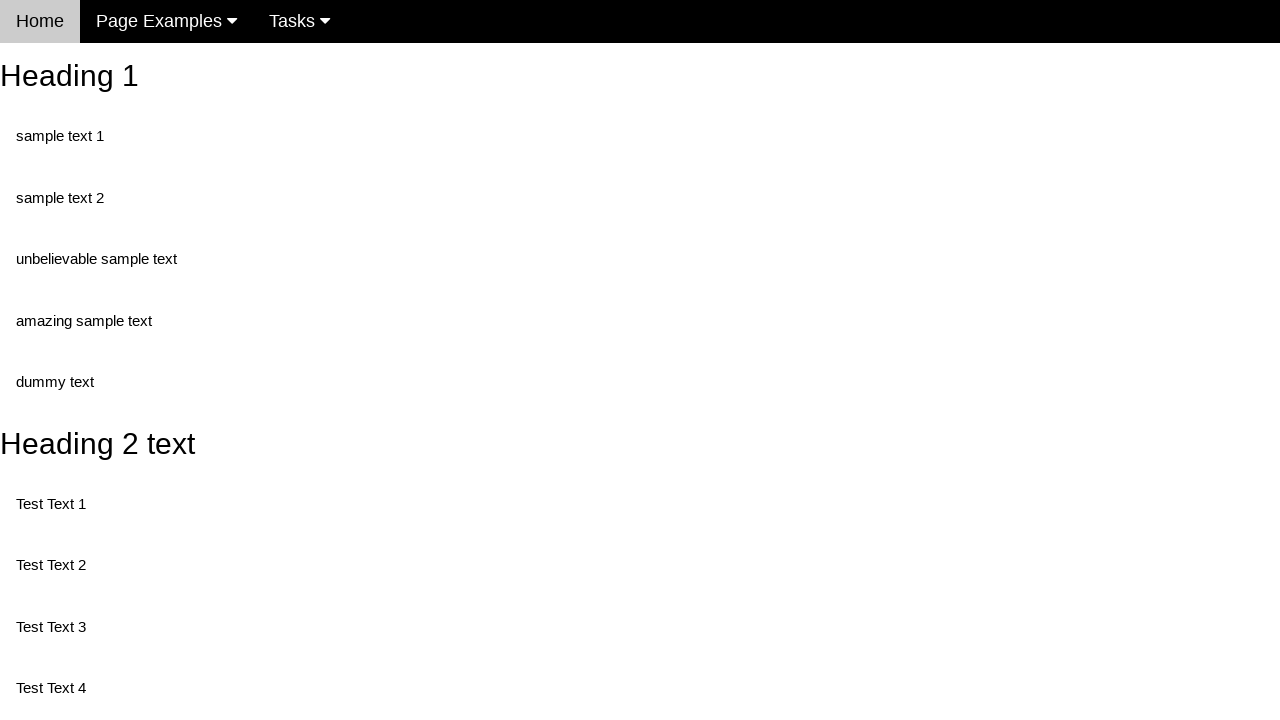

Retrieved id attribute: 'buttonId'
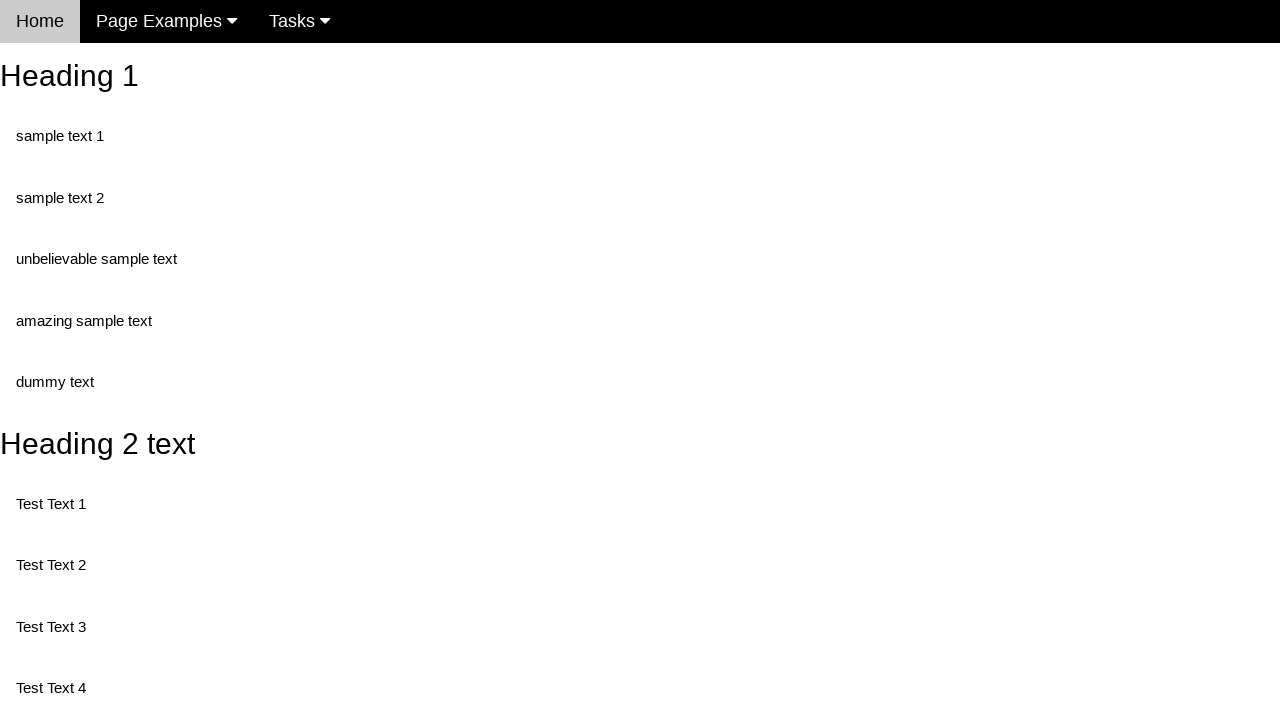

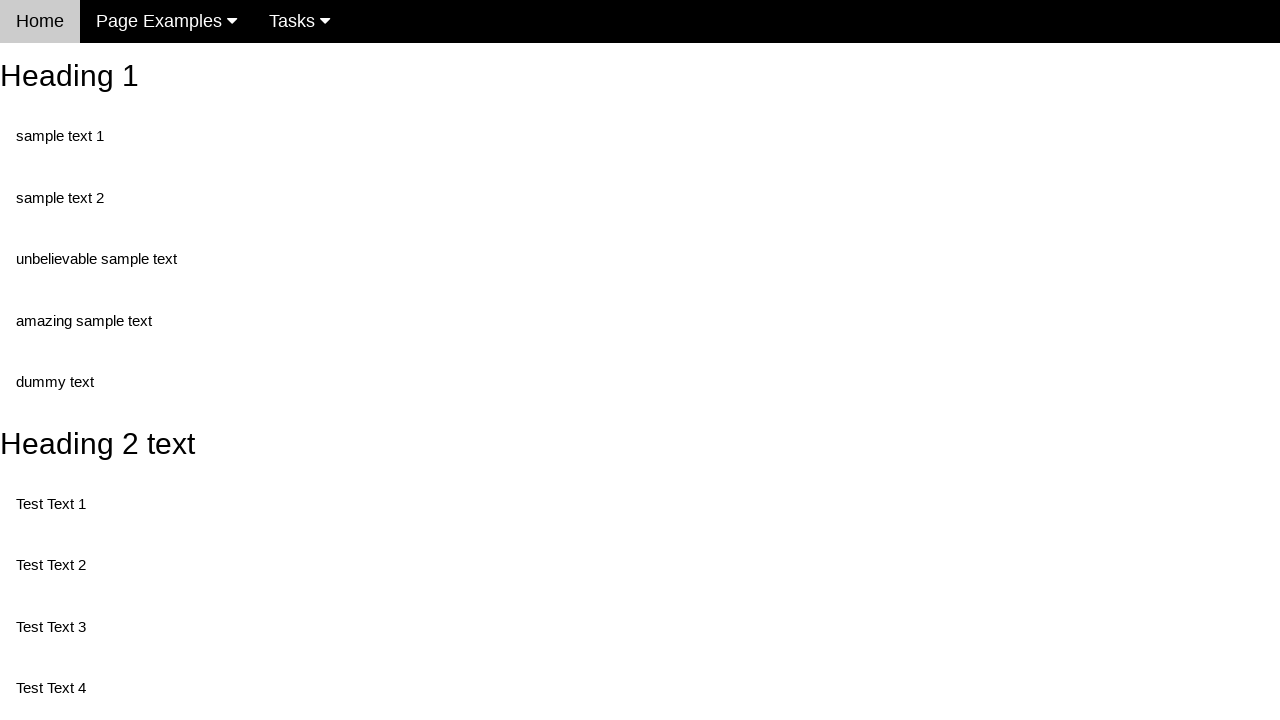